Tests the email input field by entering an email address and clicking submit, then verifies the email is displayed in the output

Starting URL: https://demoqa.com/text-box

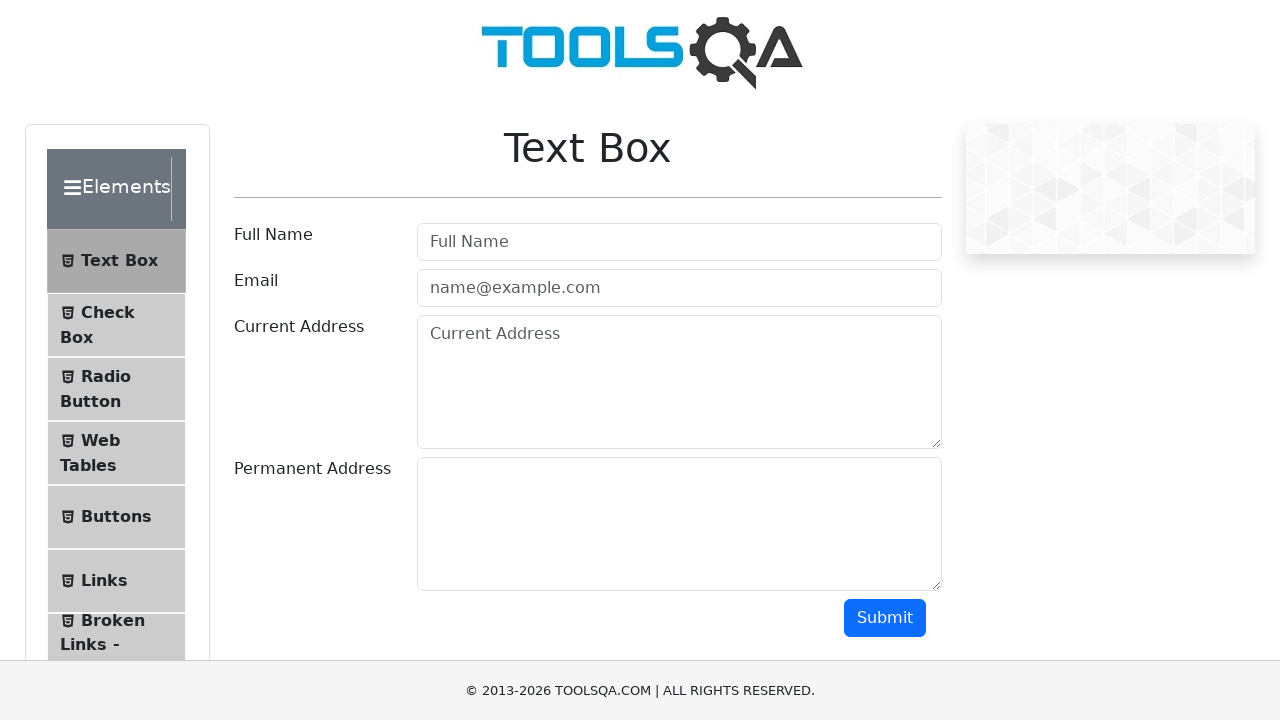

Filled email input field with 'harry.potter@mail.com' on input#userEmail
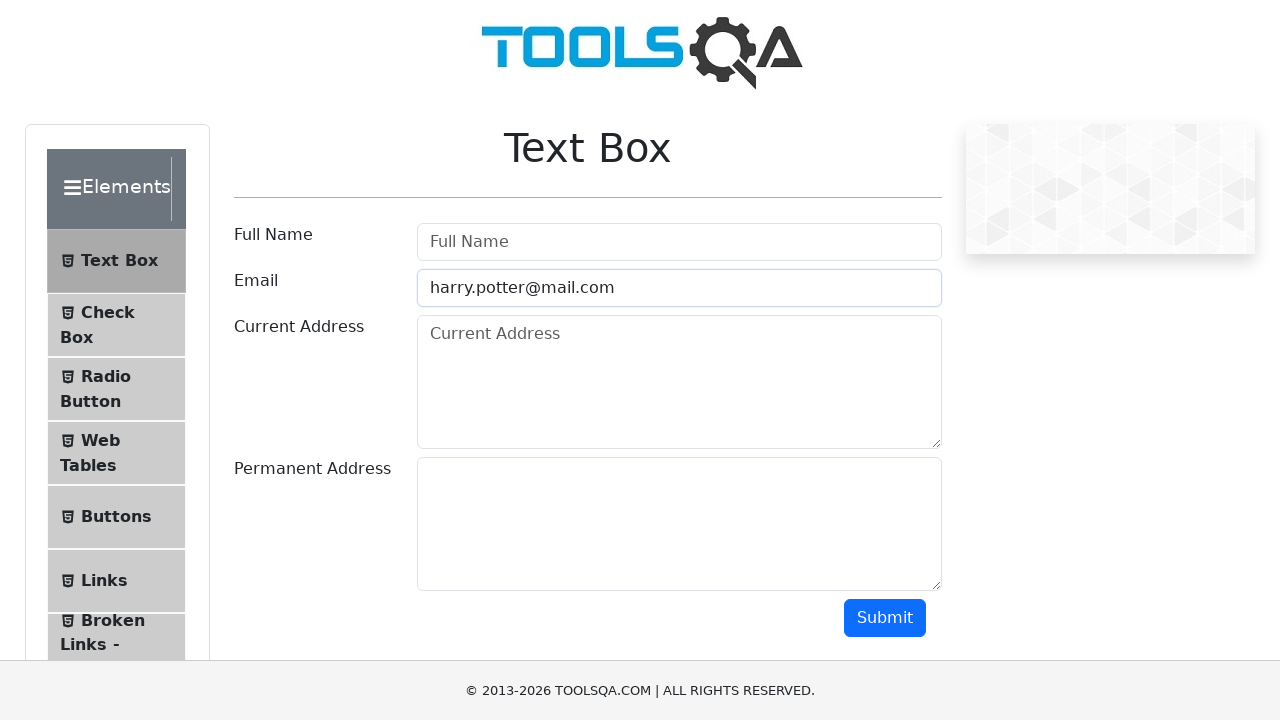

Clicked submit button at (885, 618) on button#submit
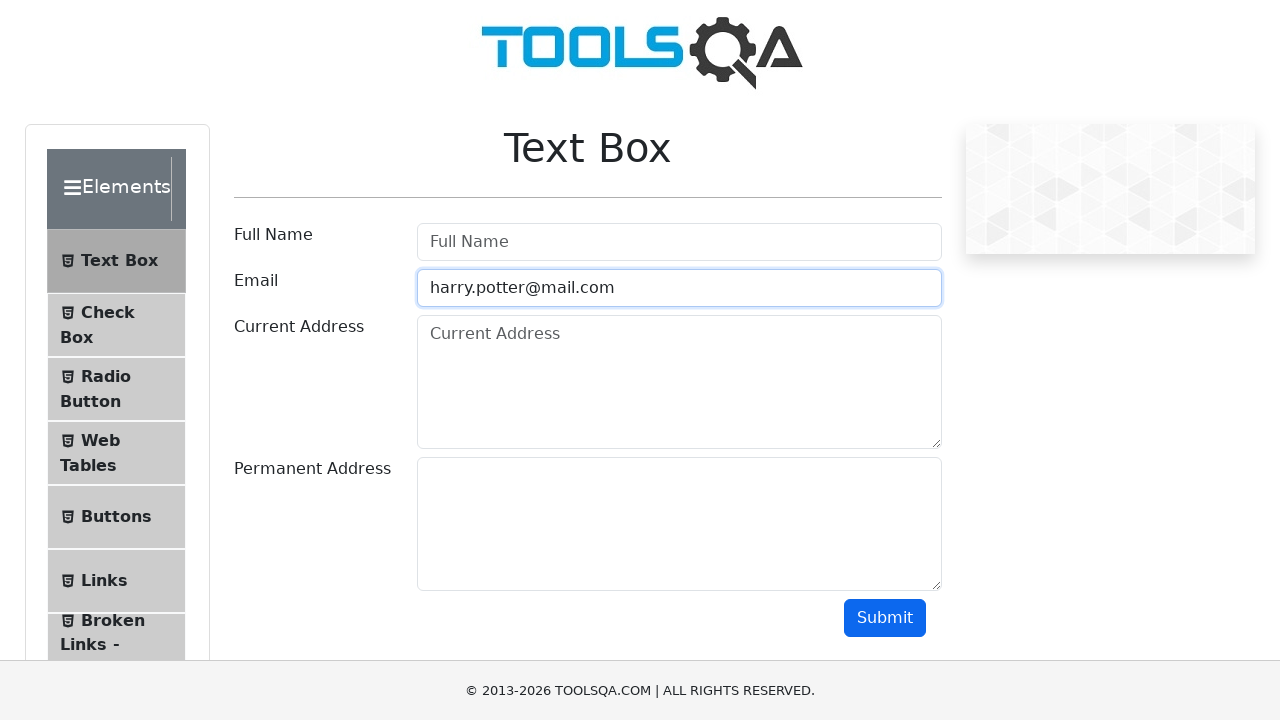

Email output element is now visible
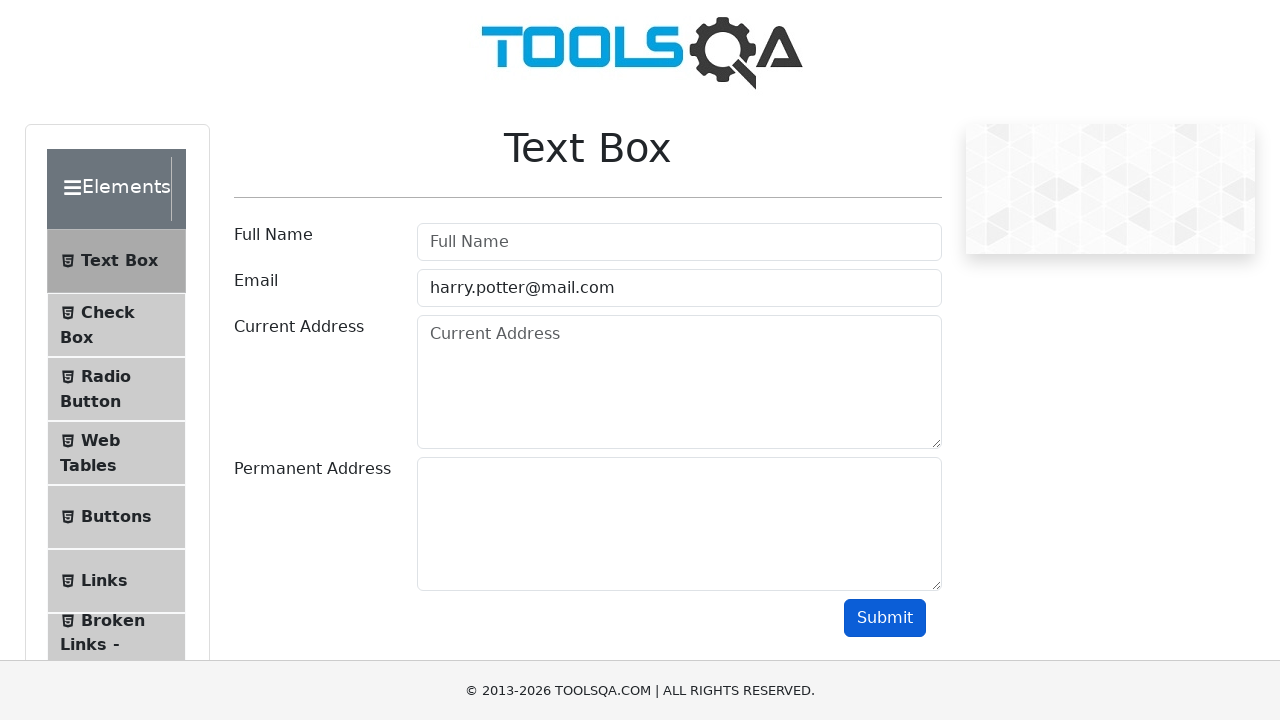

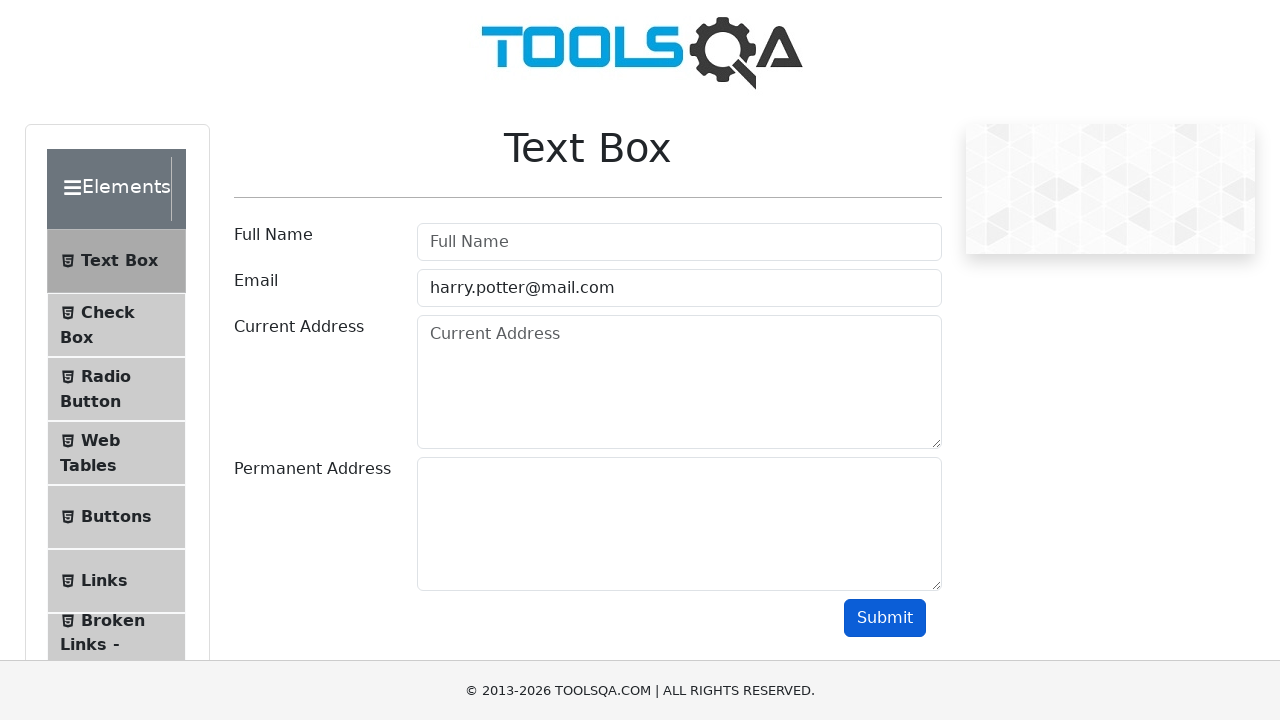